Navigates to the Dropdown page and selects "Option 1" from the dropdown menu, then verifies it is selected.

Starting URL: http://the-internet.herokuapp.com

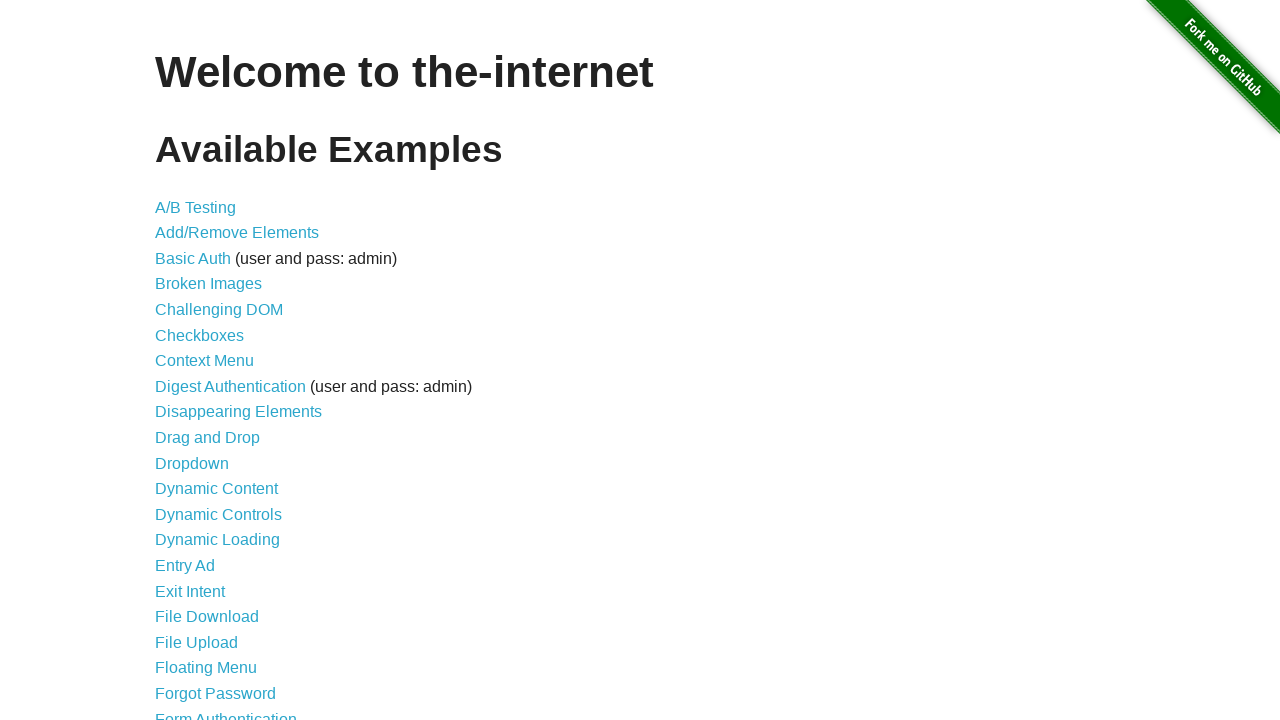

Navigated to the-internet.herokuapp.com home page
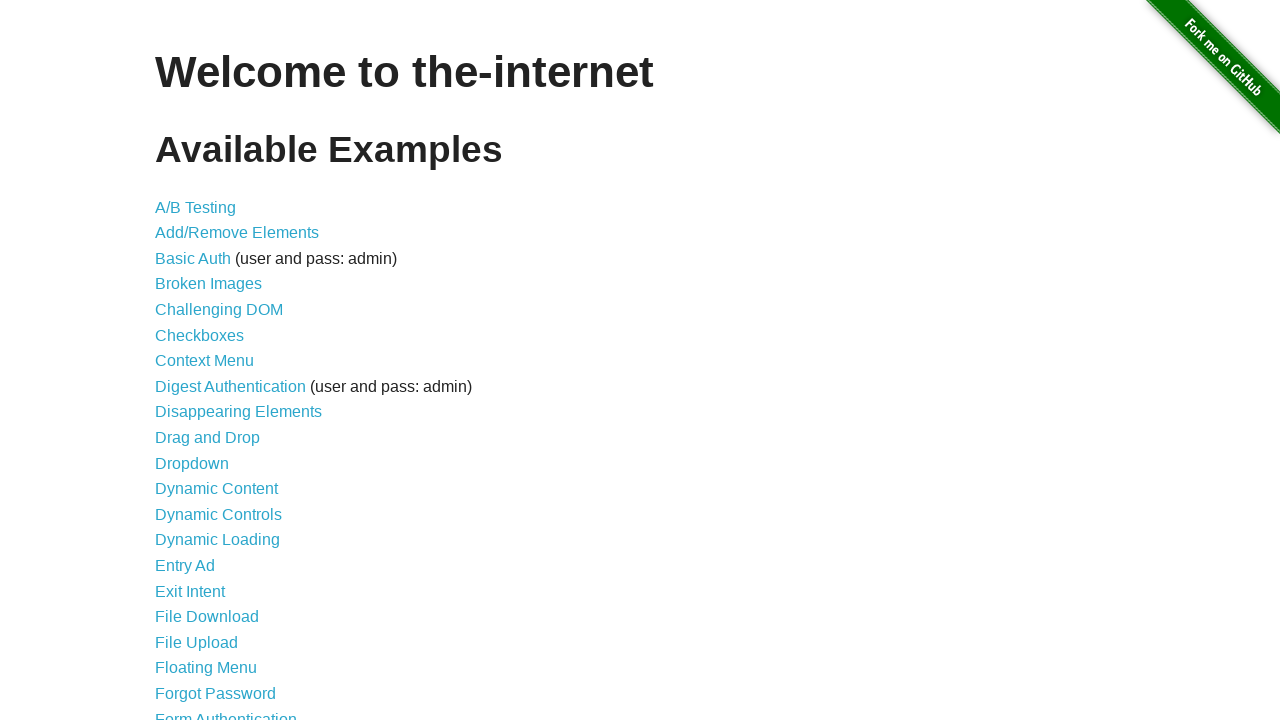

Clicked on Dropdown link to navigate to dropdown page at (192, 463) on text=Dropdown
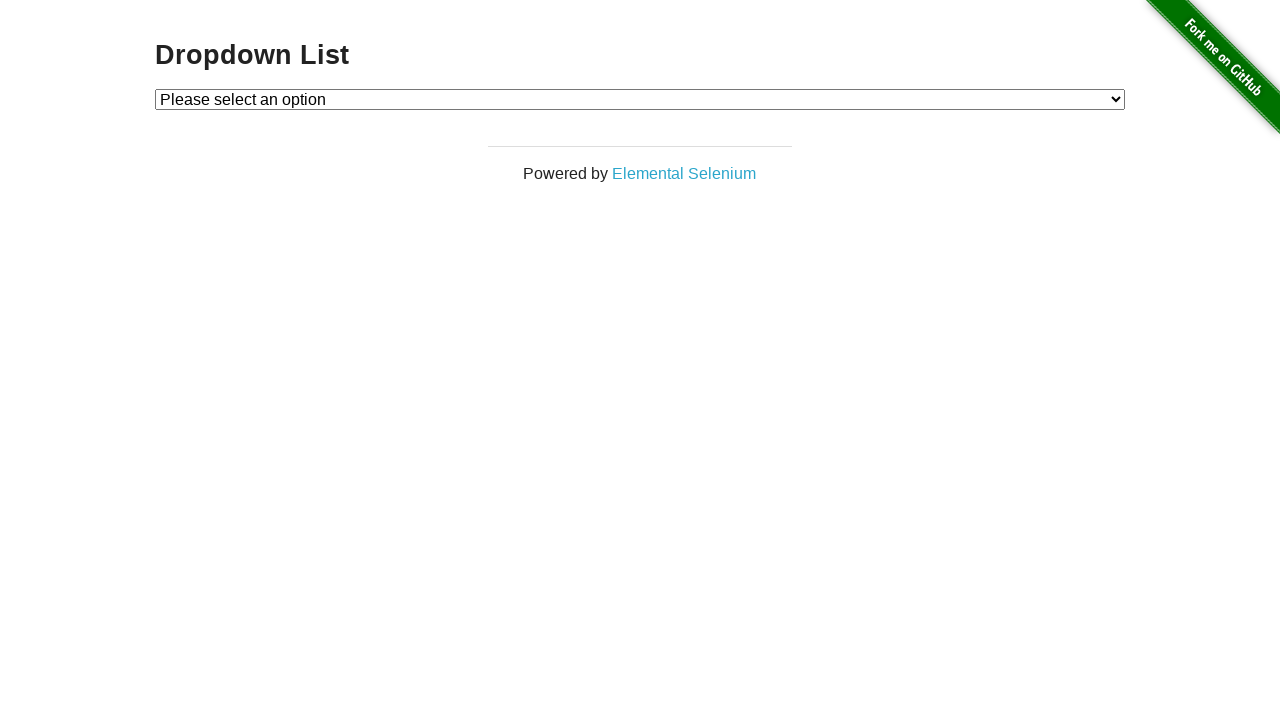

Selected 'Option 1' from the dropdown menu on #dropdown
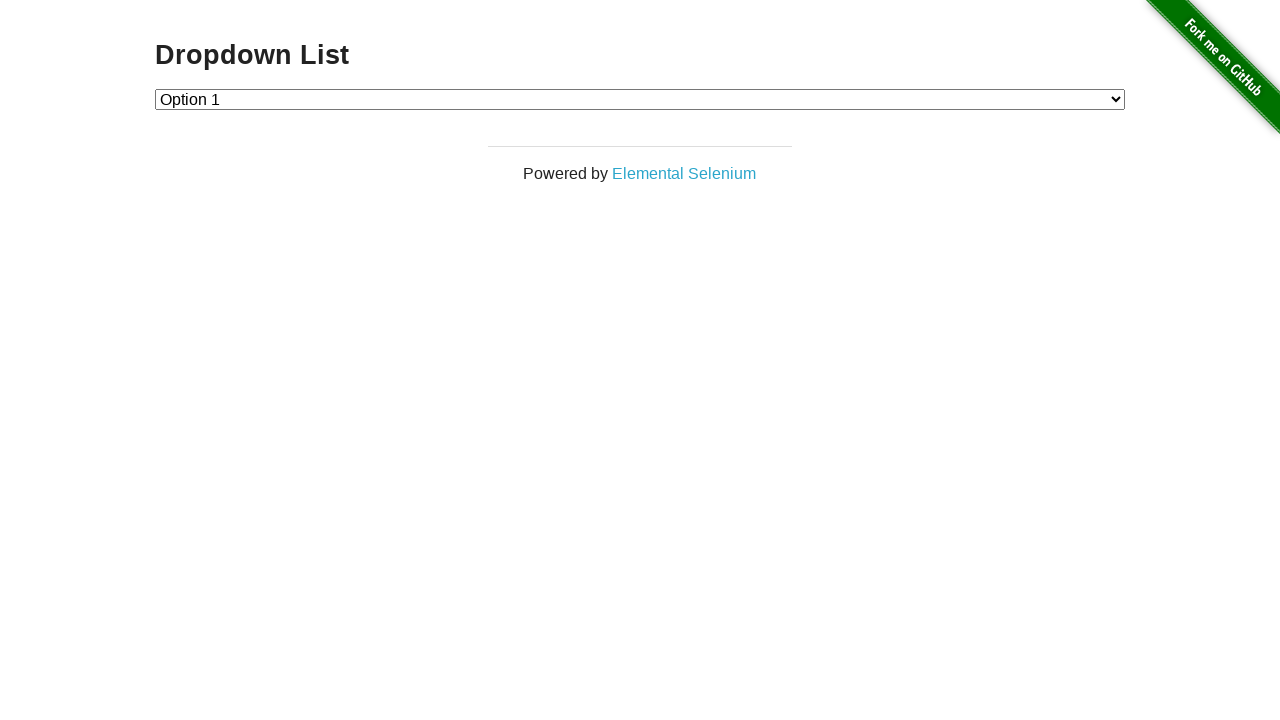

Verified that 'Option 1' is selected in the dropdown
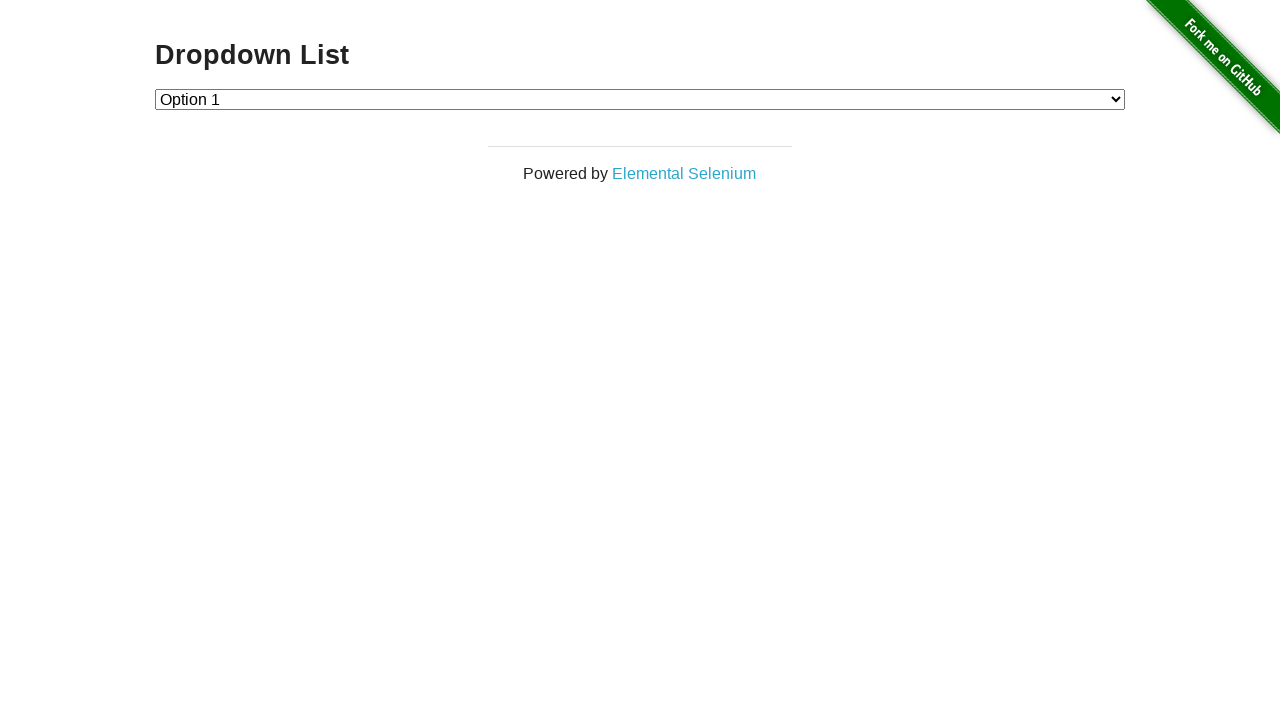

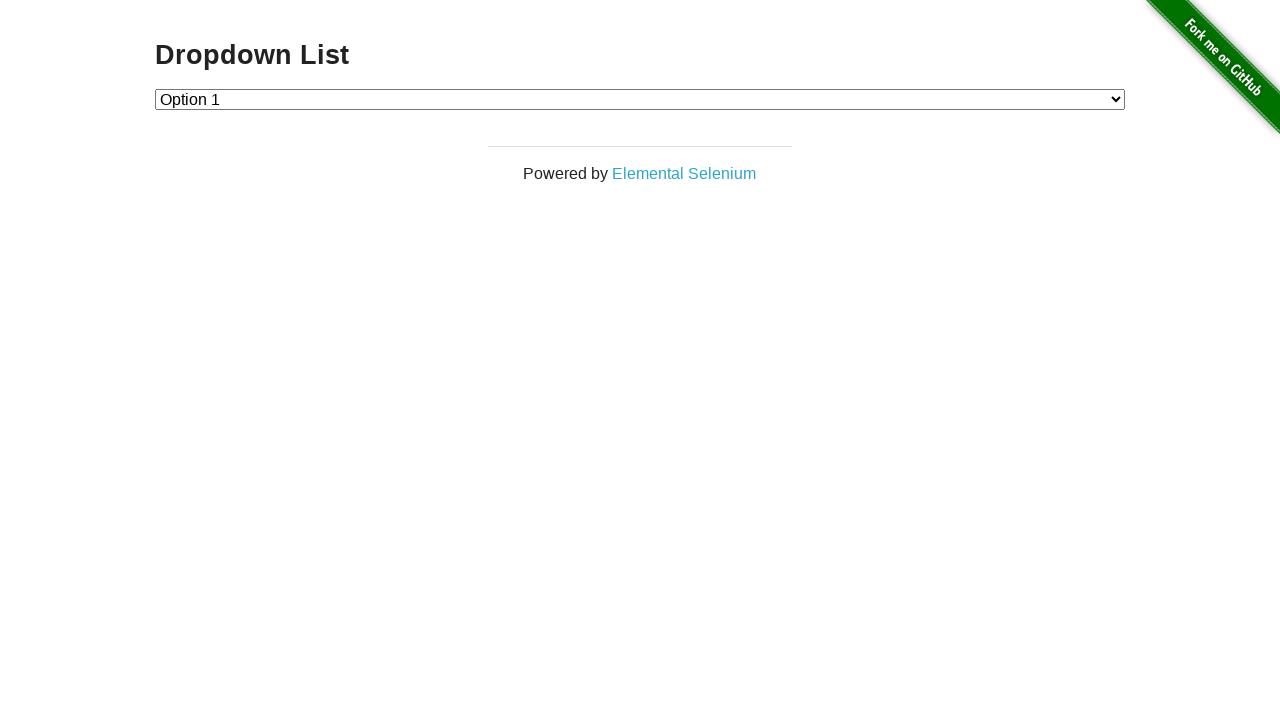